Tests a todo application by clicking on existing items to mark them complete, adding a new todo item, and verifying it was added to the list

Starting URL: https://lambdatest.github.io/sample-todo-app/

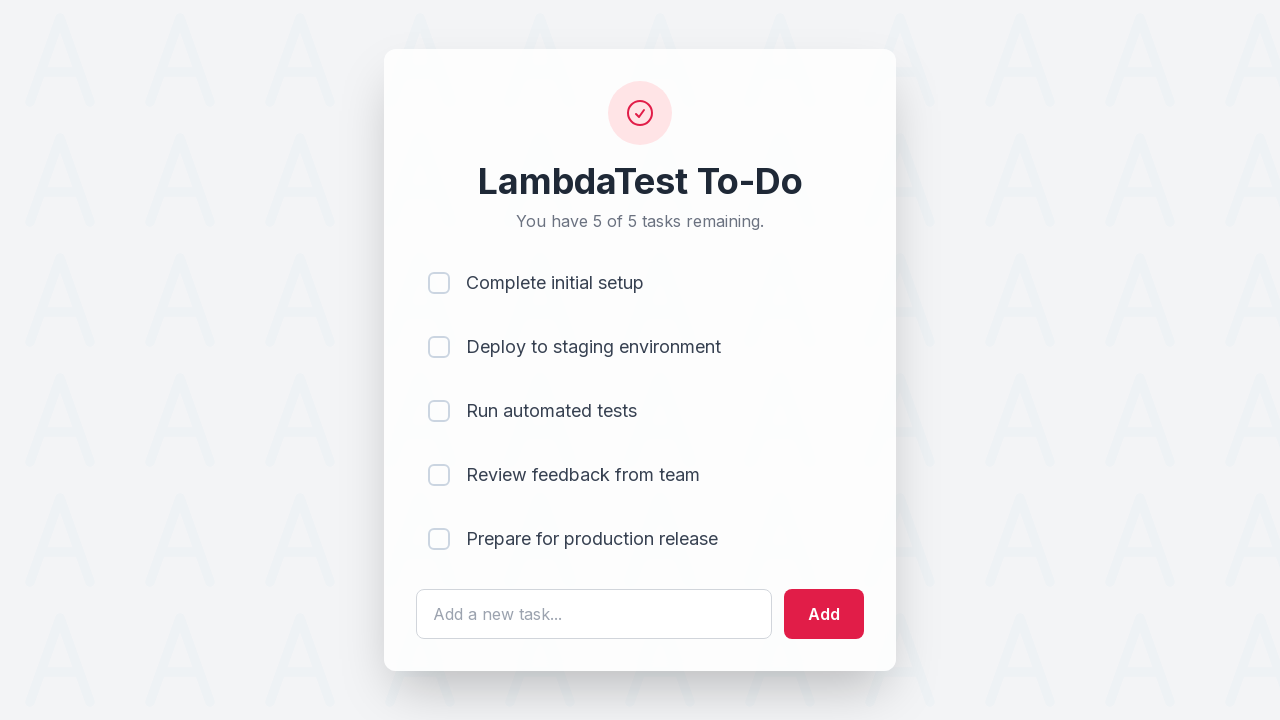

Clicked on first todo item to mark it complete at (439, 283) on input[name='li1']
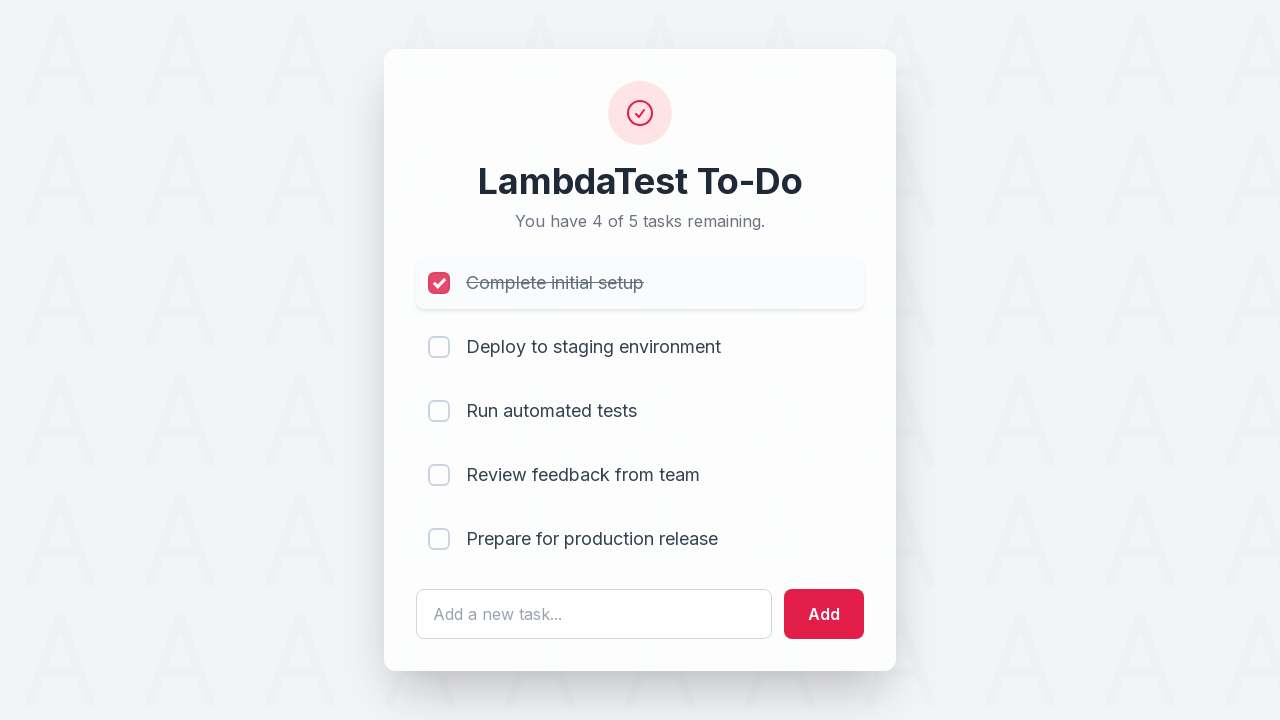

Clicked on second todo item to mark it complete at (439, 347) on input[name='li2']
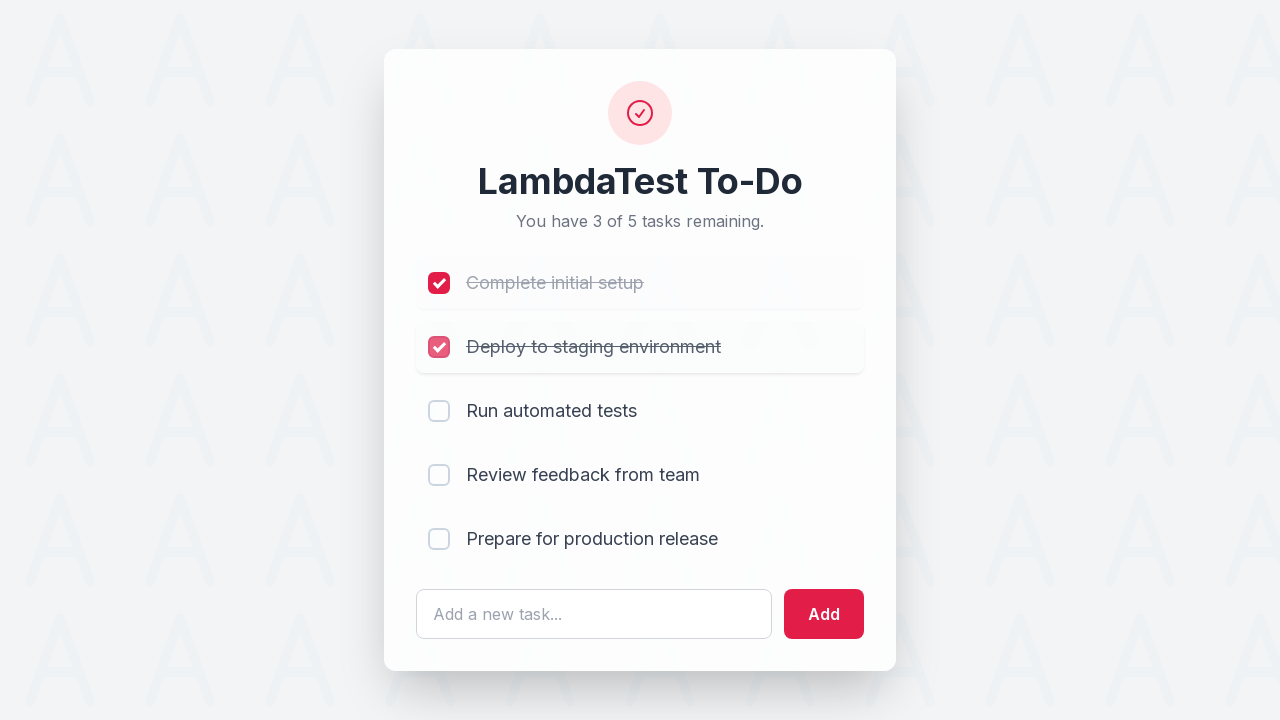

Cleared the todo text input field on #sampletodotext
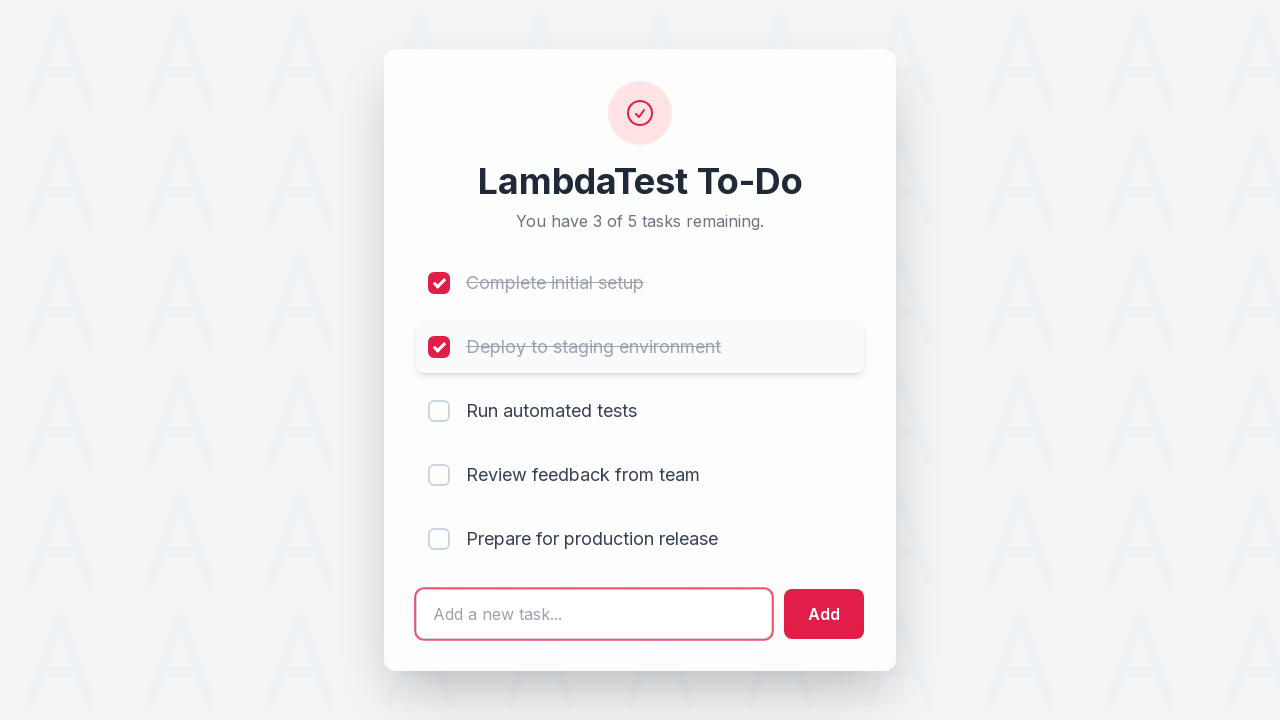

Filled todo text input with 'Yey, Let's add it to list' on #sampletodotext
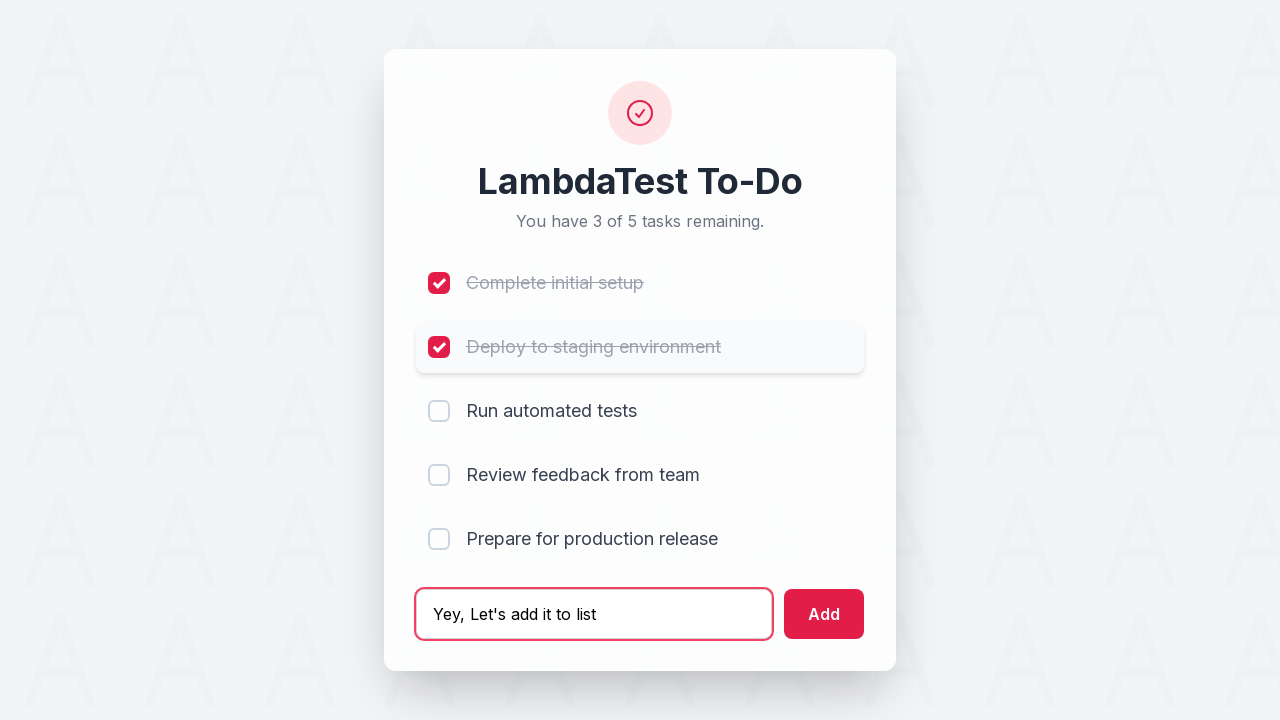

Clicked add button to create new todo item at (824, 614) on #addbutton
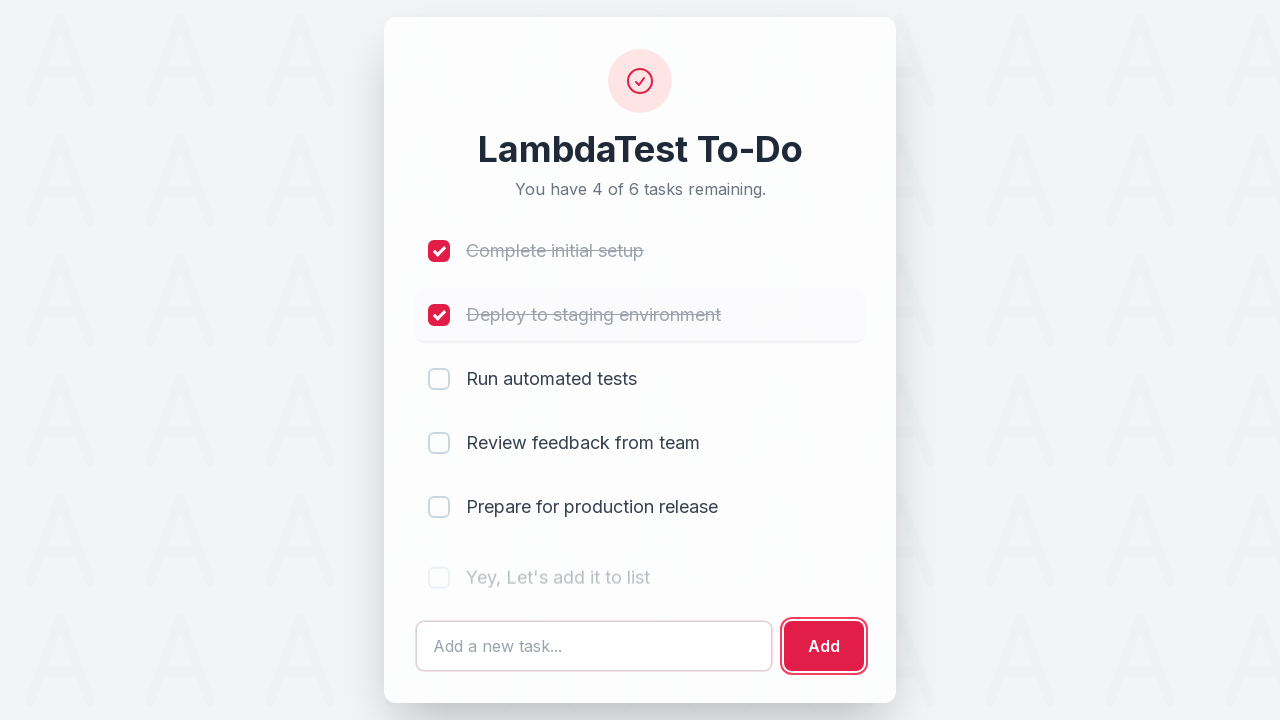

Retrieved text content of the newly added todo item
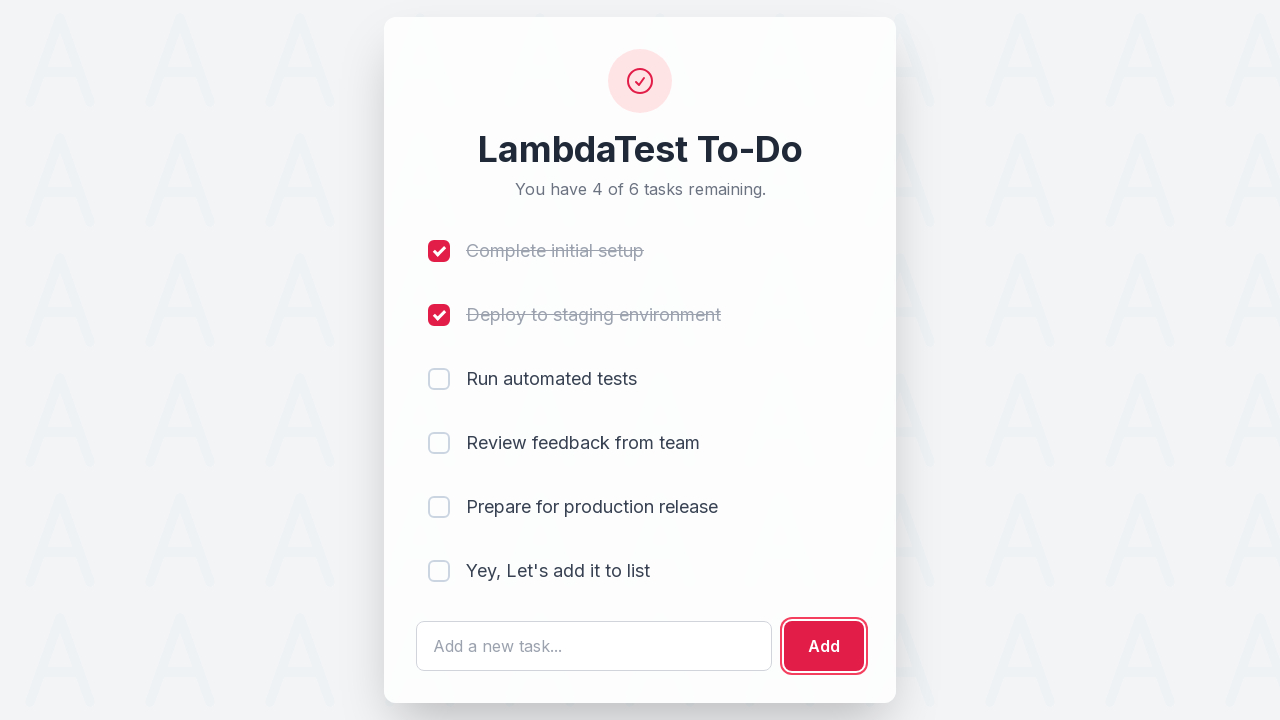

Verified that the new todo item 'Yey, Let's add it to list' was successfully added to the list
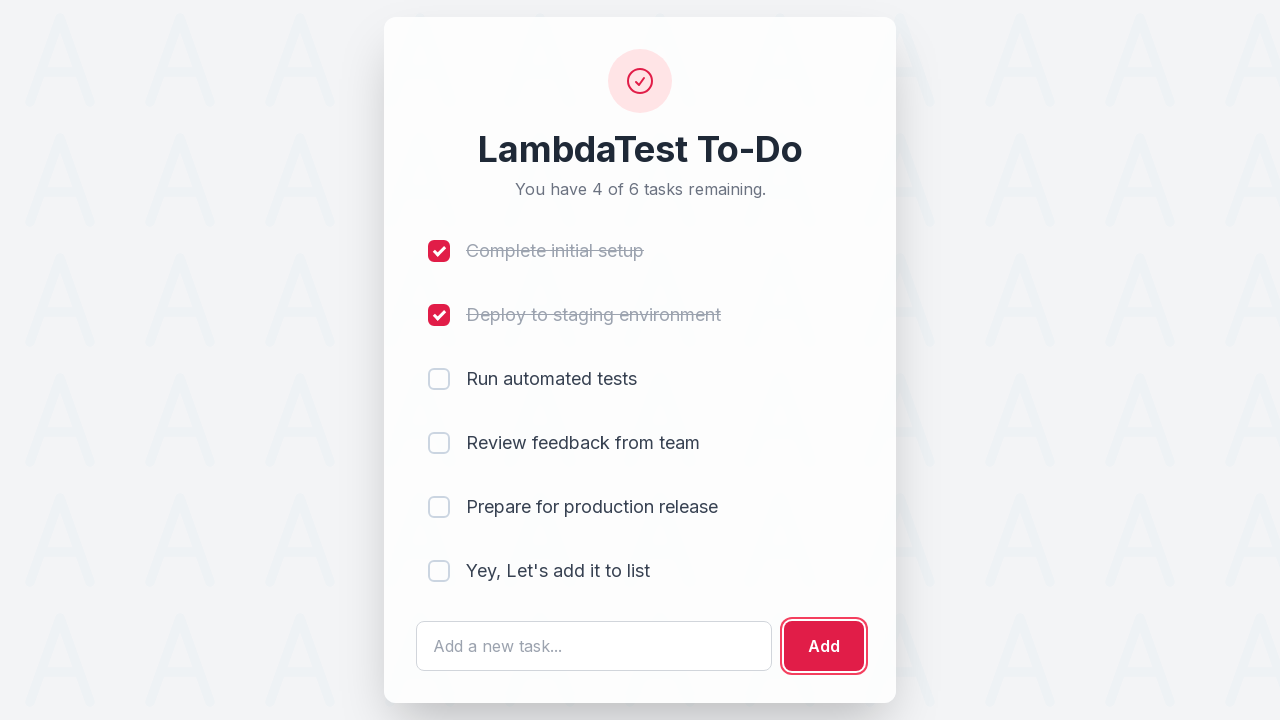

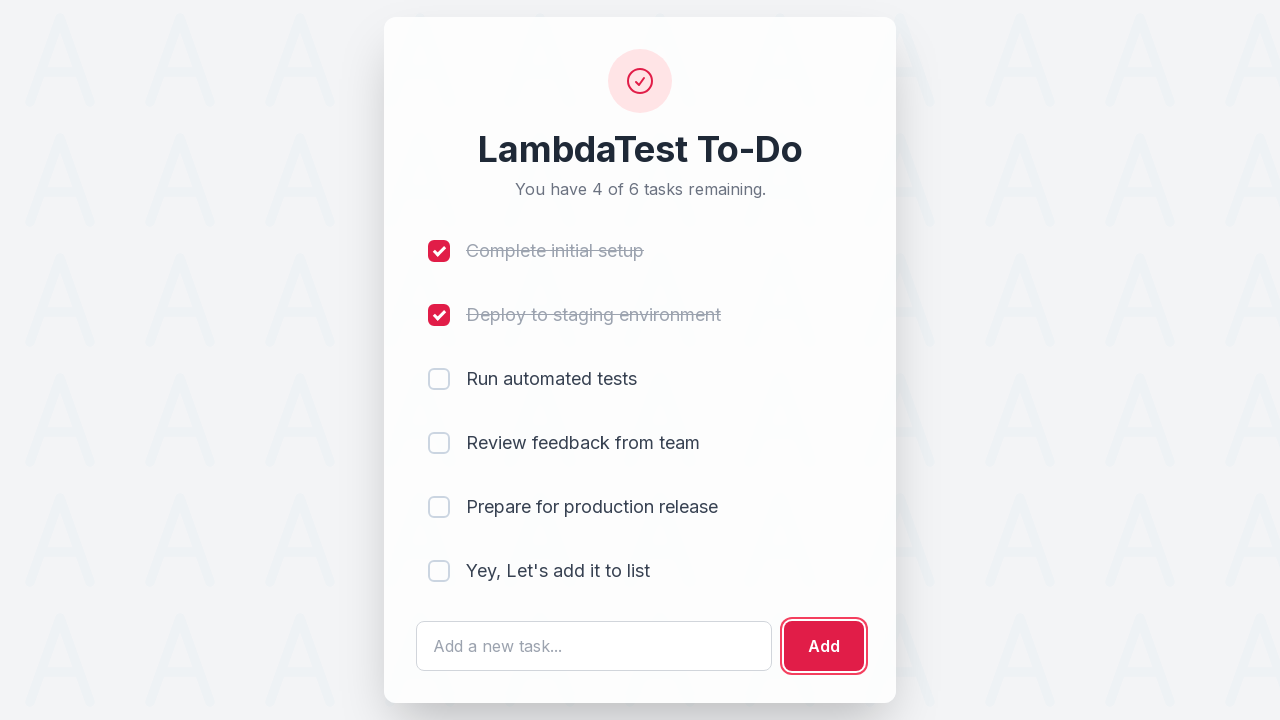